Tests element state methods (isVisible, isEnabled, isChecked) on various elements and navigates to the Checkboxes page to verify checkbox states

Starting URL: https://practice.cydeo.com/

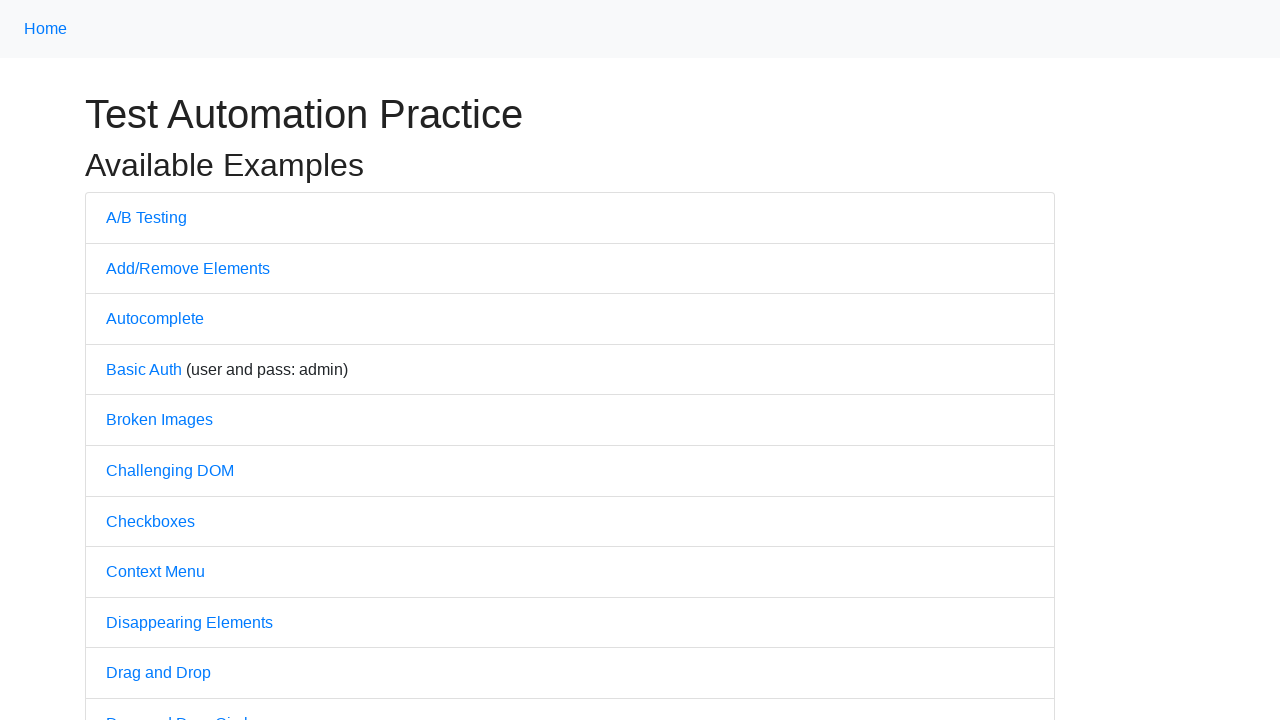

Located main heading element with class 'h1y'
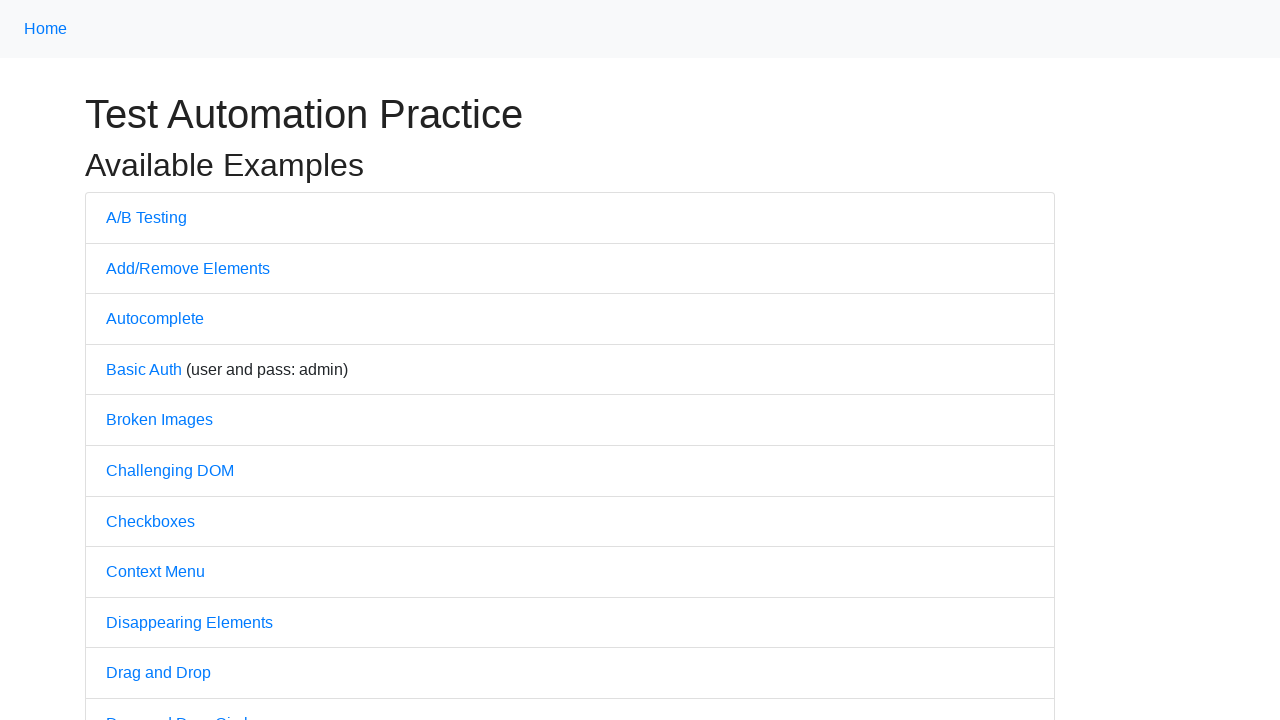

Verified main heading is visible
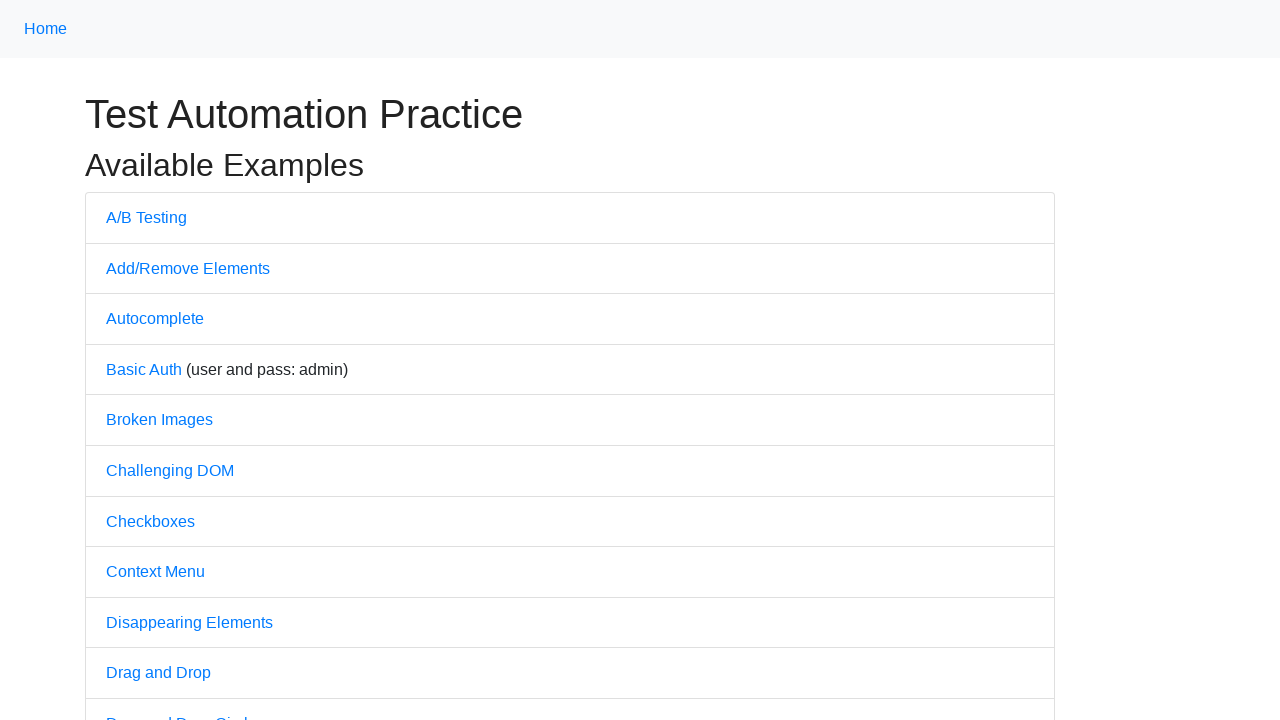

Located Autocomplete link
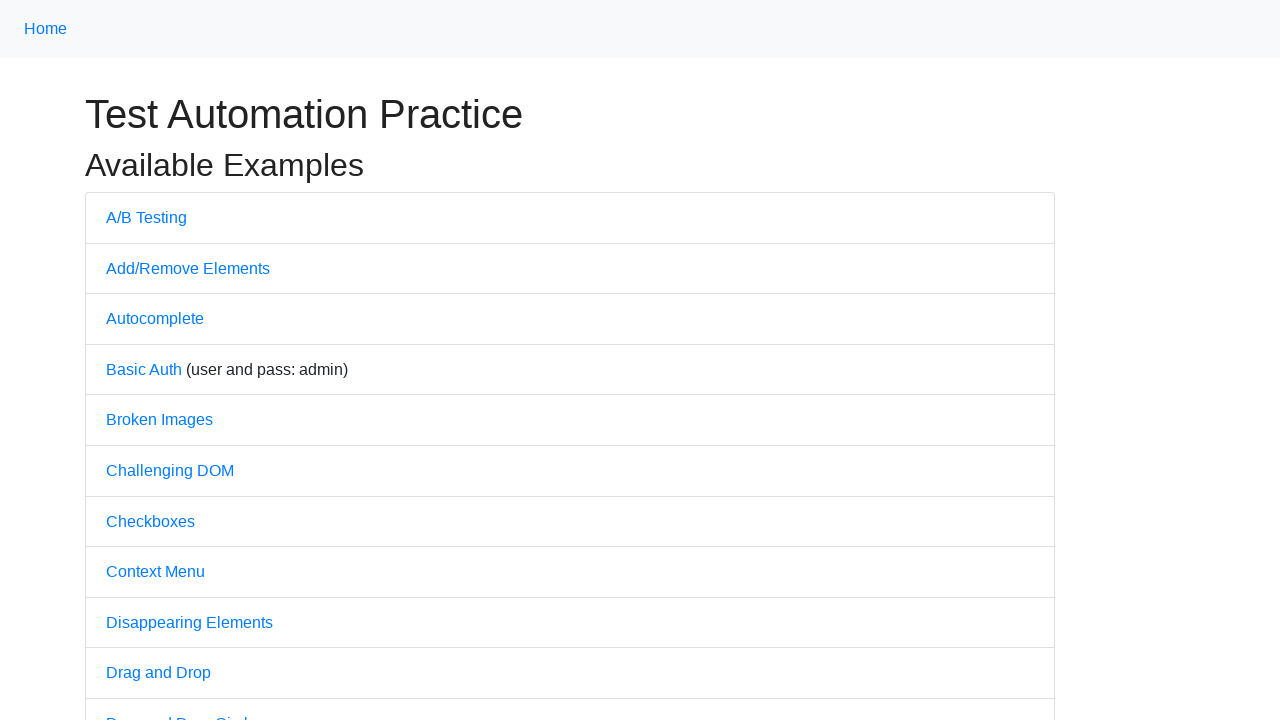

Verified Autocomplete link is enabled
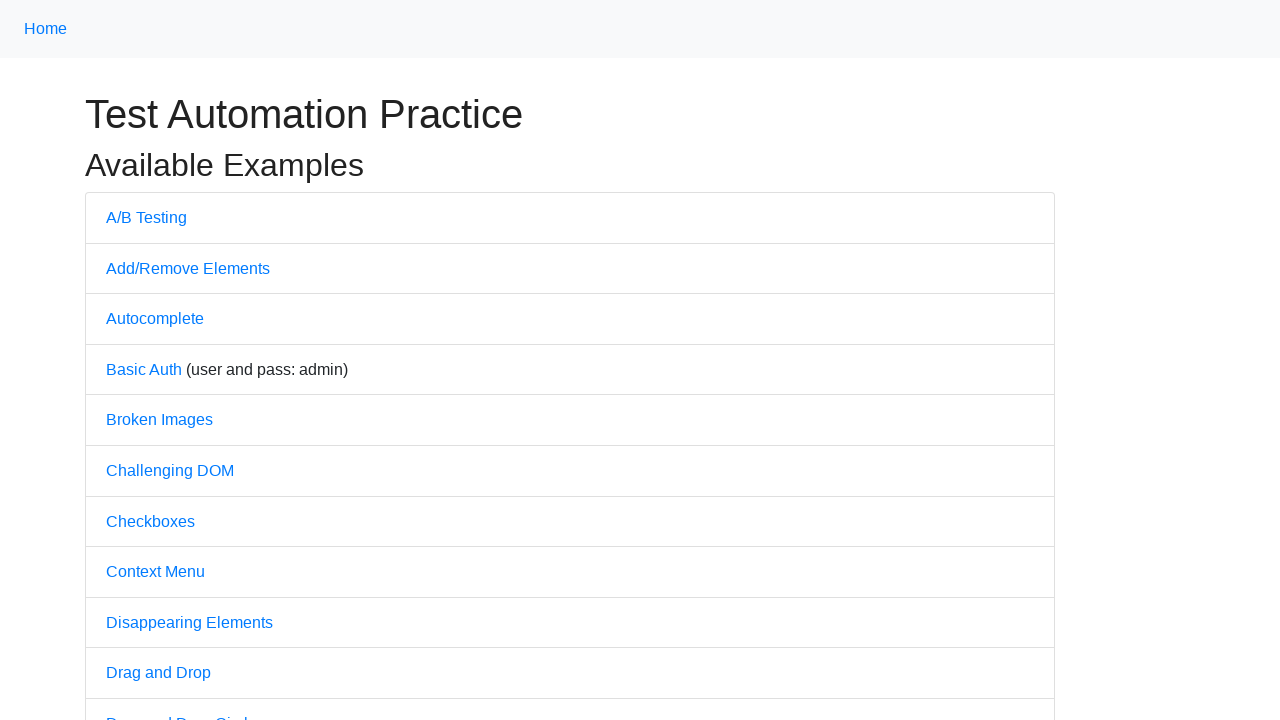

Clicked on Checkboxes link to navigate to checkboxes page at (150, 521) on text='Checkboxes'
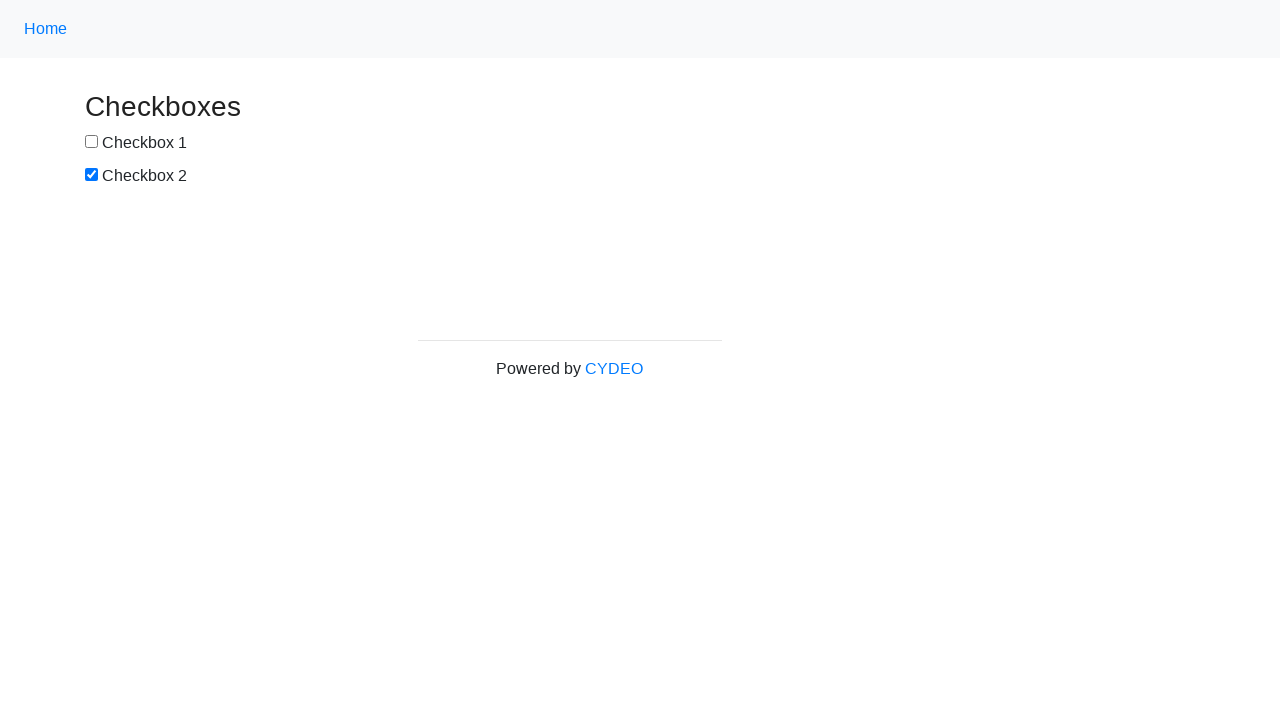

Located checkbox 1 with id 'box1'
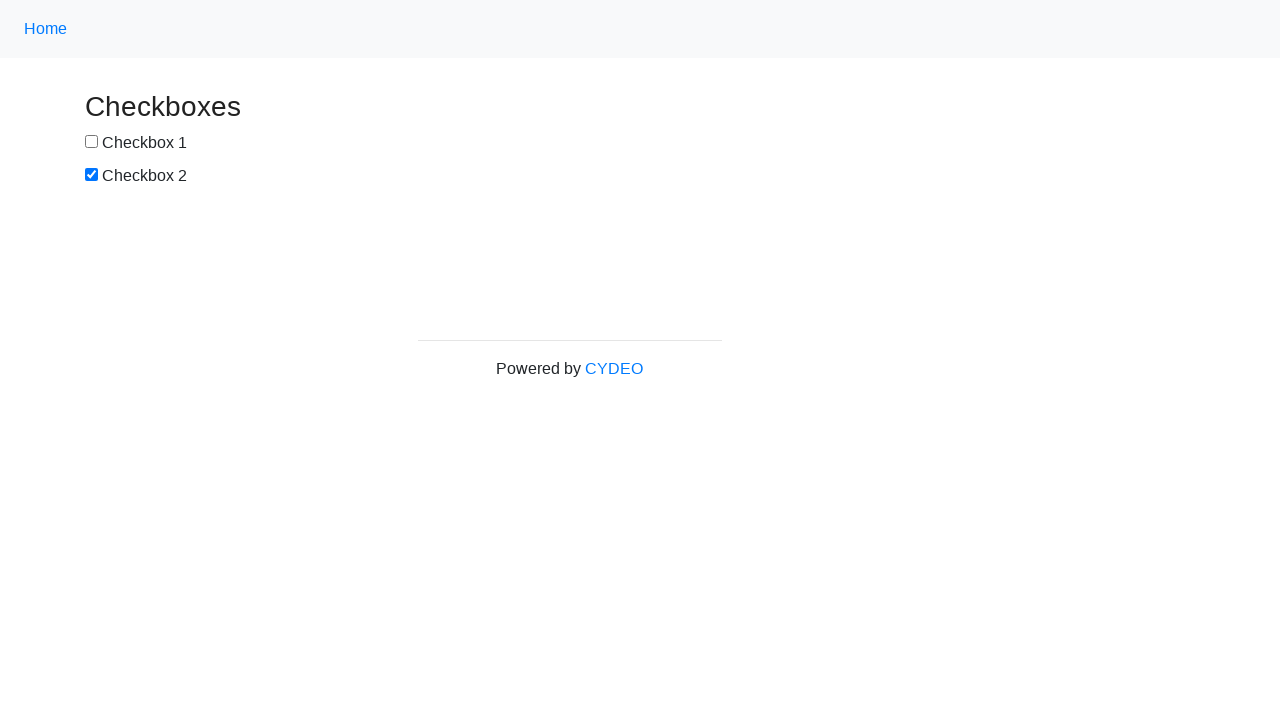

Located checkbox 2 with id 'box2'
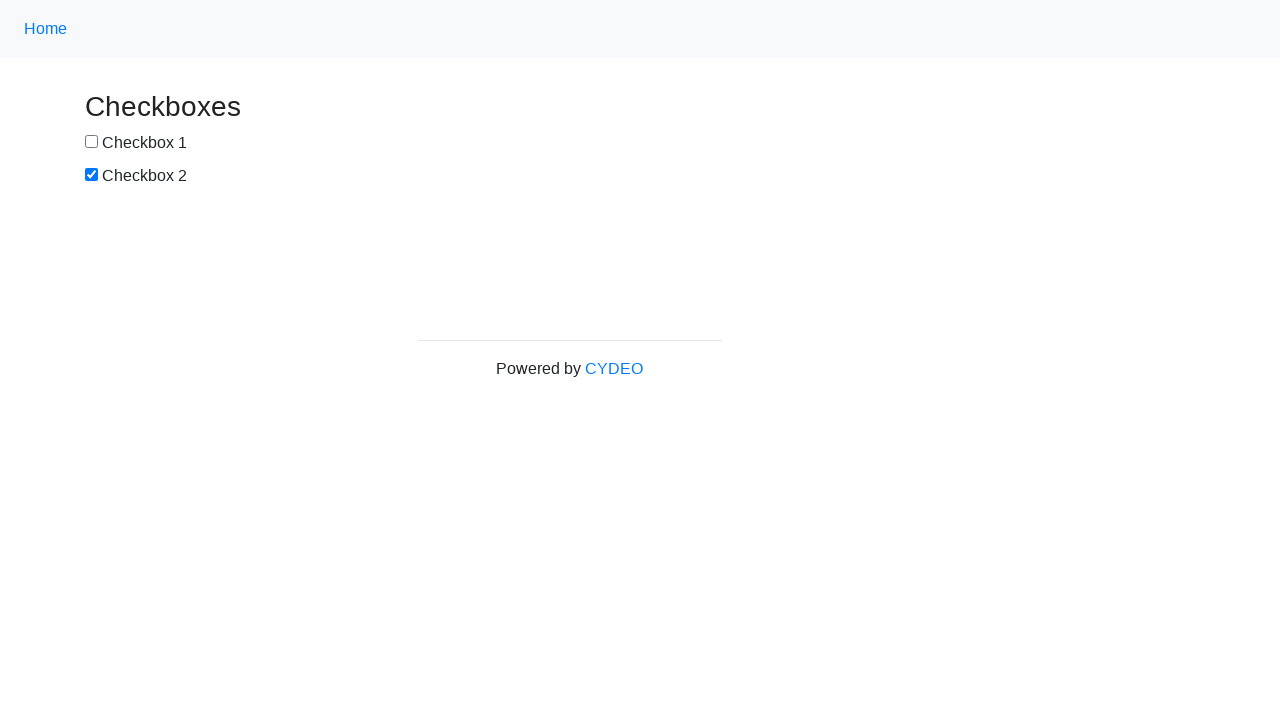

Verified checkbox 1 is unchecked by default
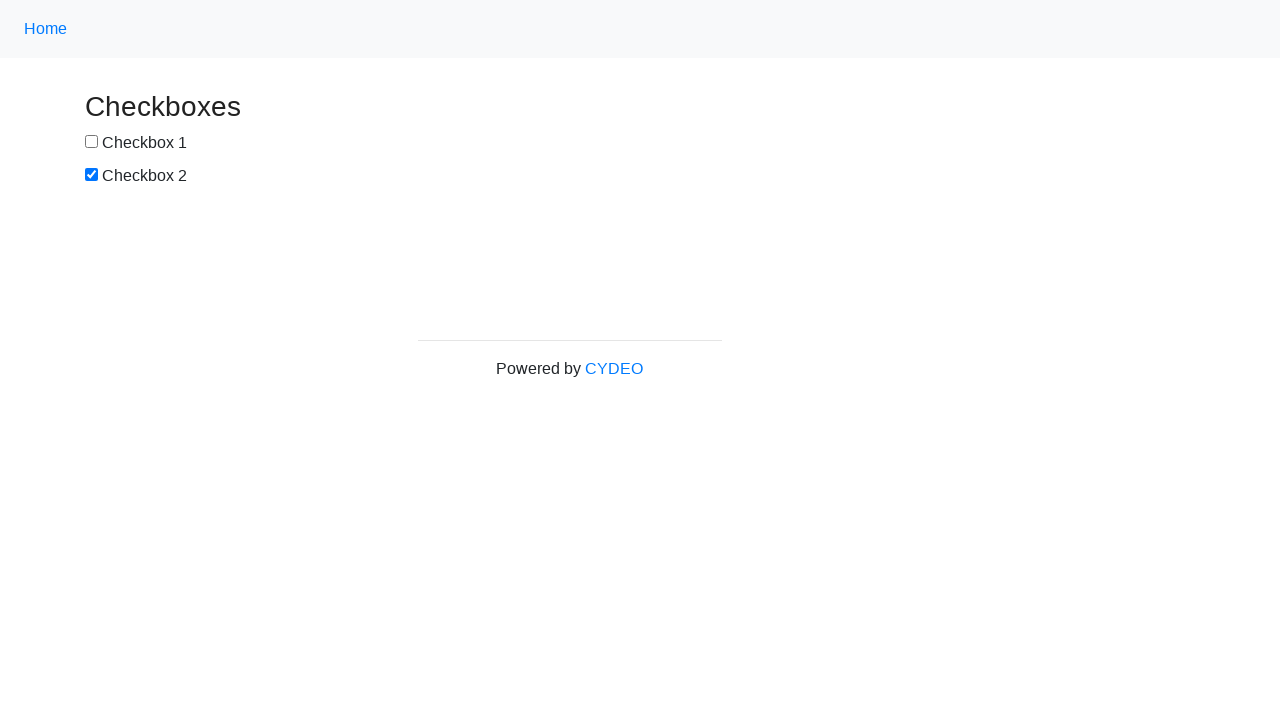

Verified checkbox 2 is checked by default
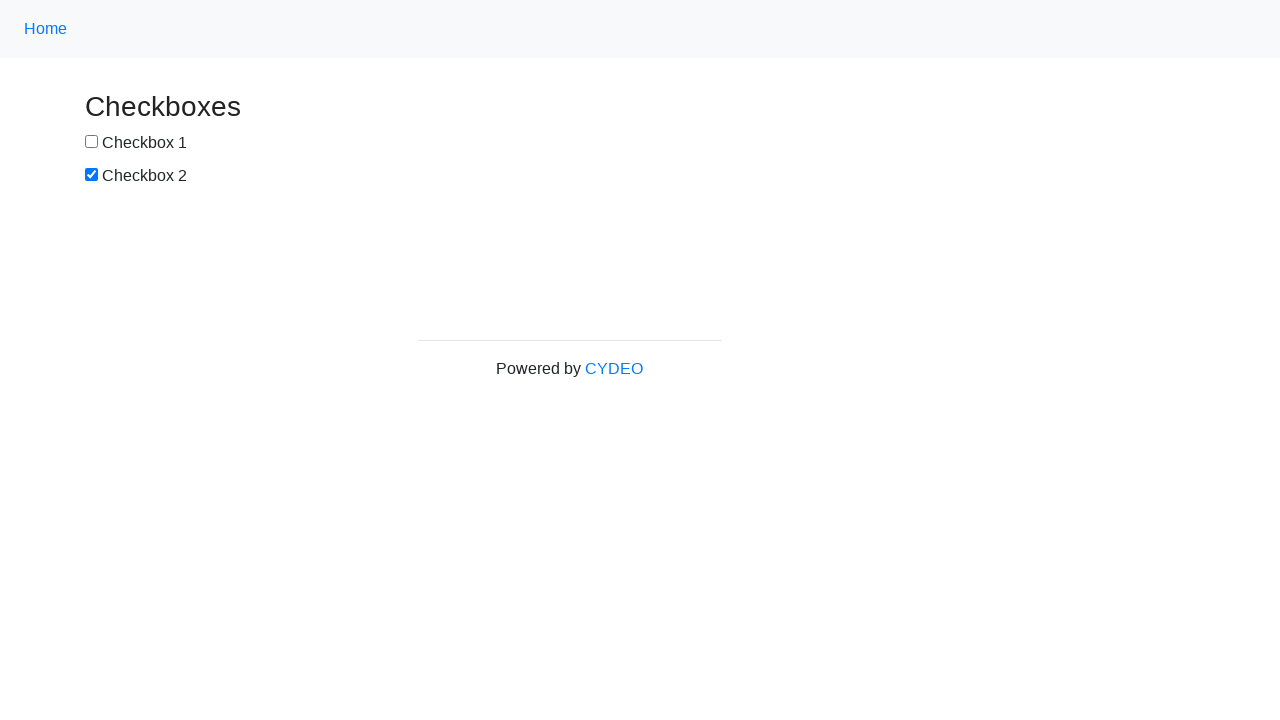

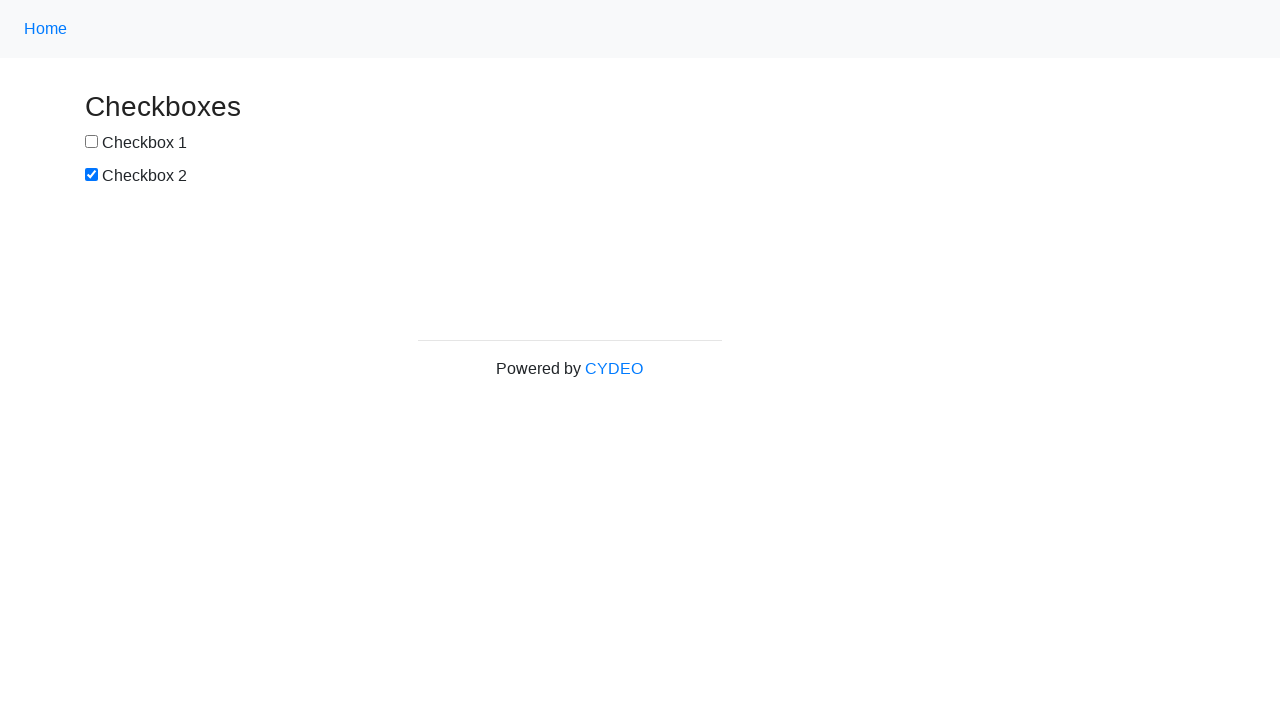